Tests jQuery UI datepicker widget by clicking on the date input field and entering a date value

Starting URL: https://jqueryui.com/datepicker/

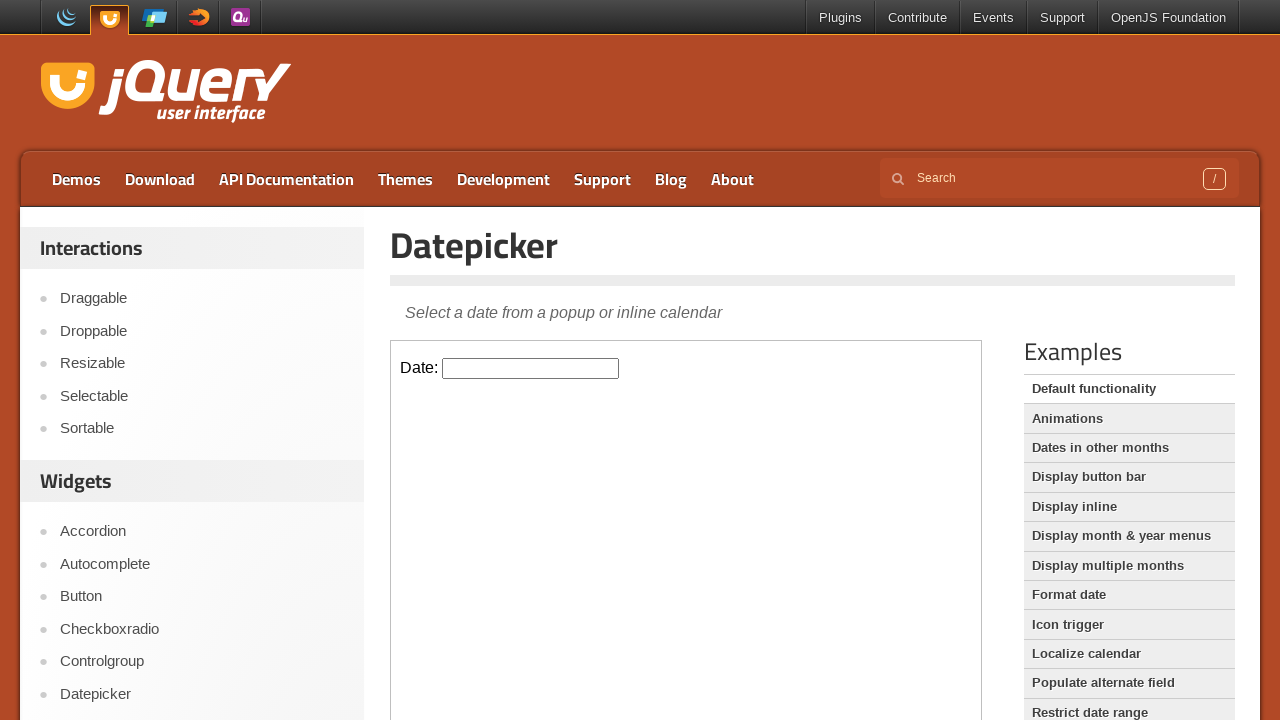

Located the iframe containing the datepicker demo
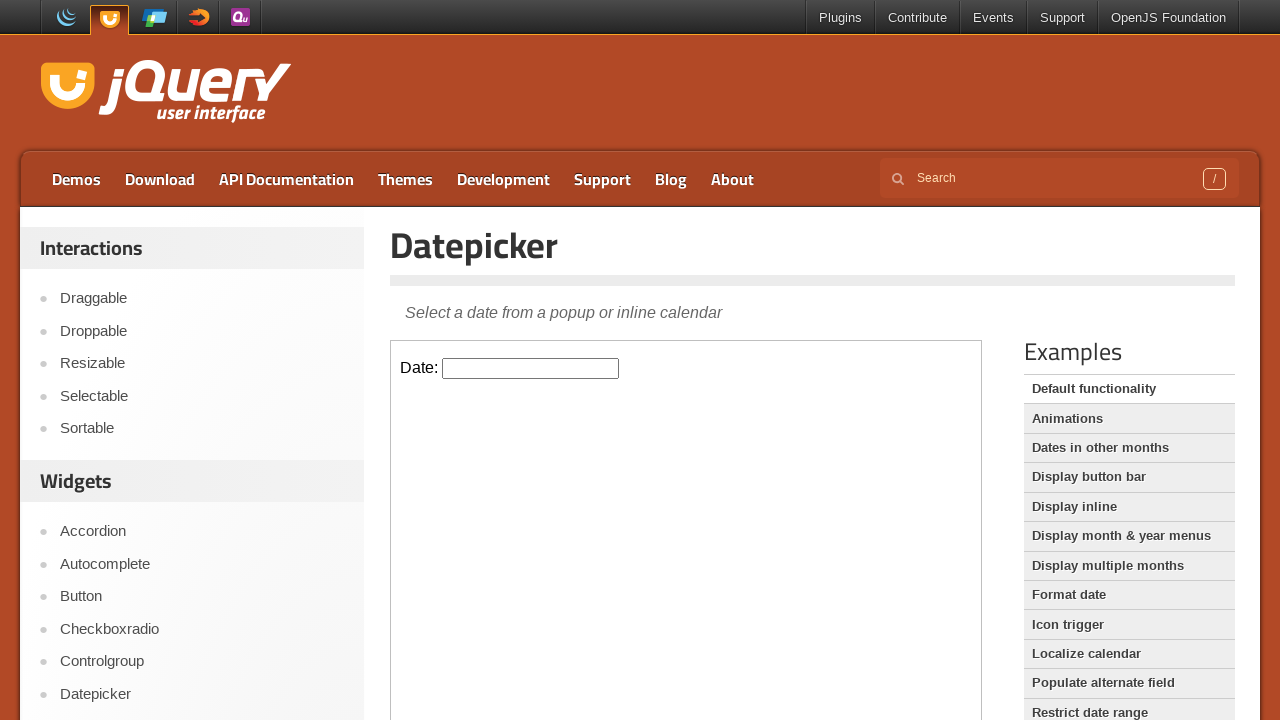

Clicked on the datepicker input field to open the calendar at (531, 368) on iframe >> nth=0 >> internal:control=enter-frame >> #datepicker
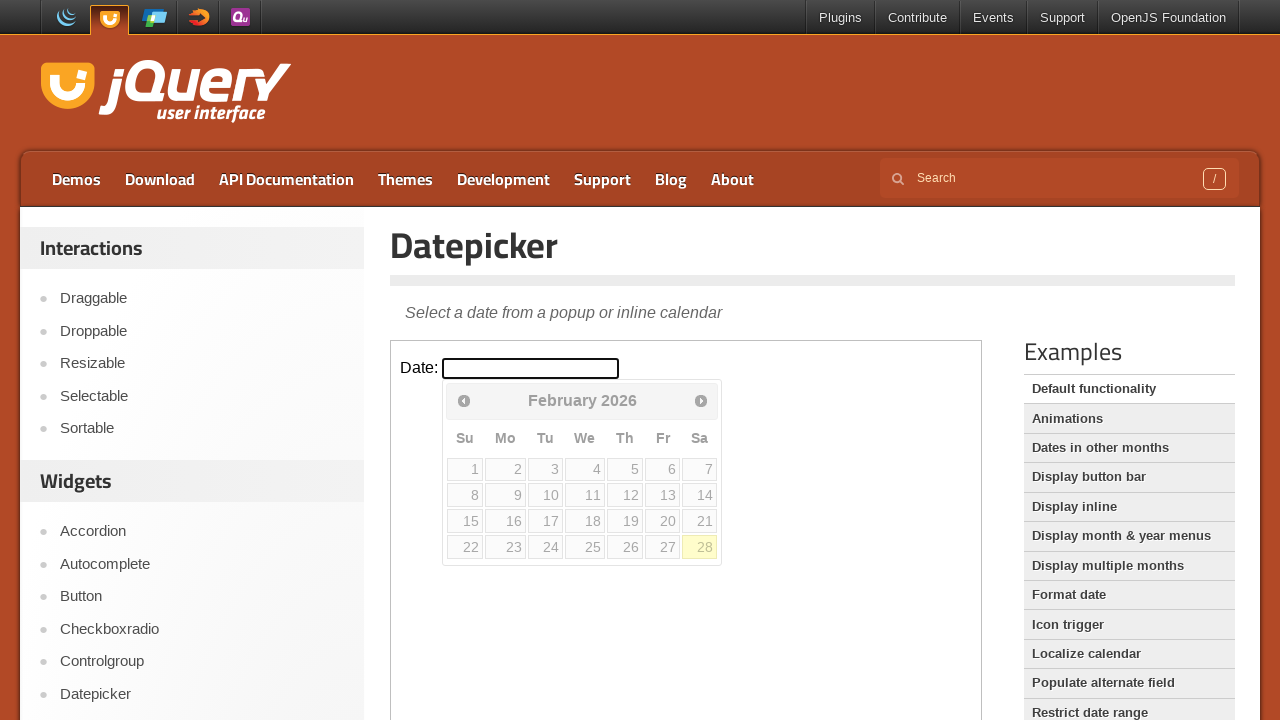

Filled datepicker with date value '01/01/1999' on iframe >> nth=0 >> internal:control=enter-frame >> #datepicker
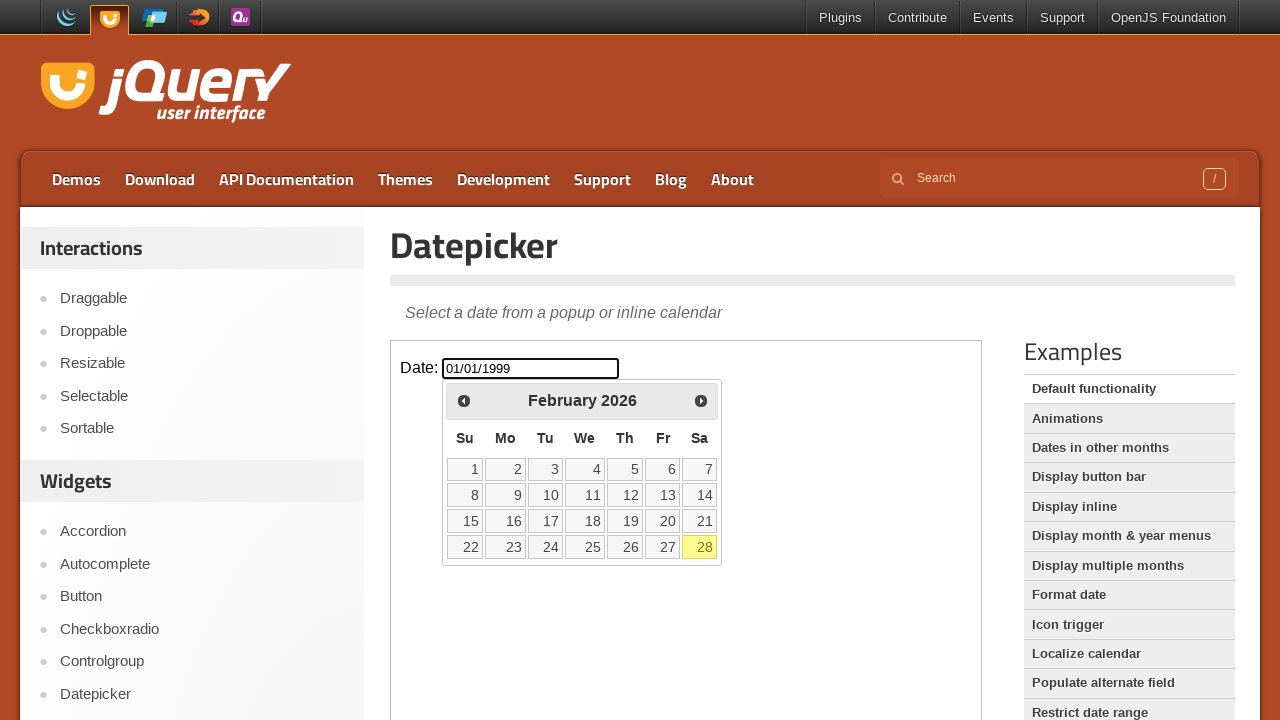

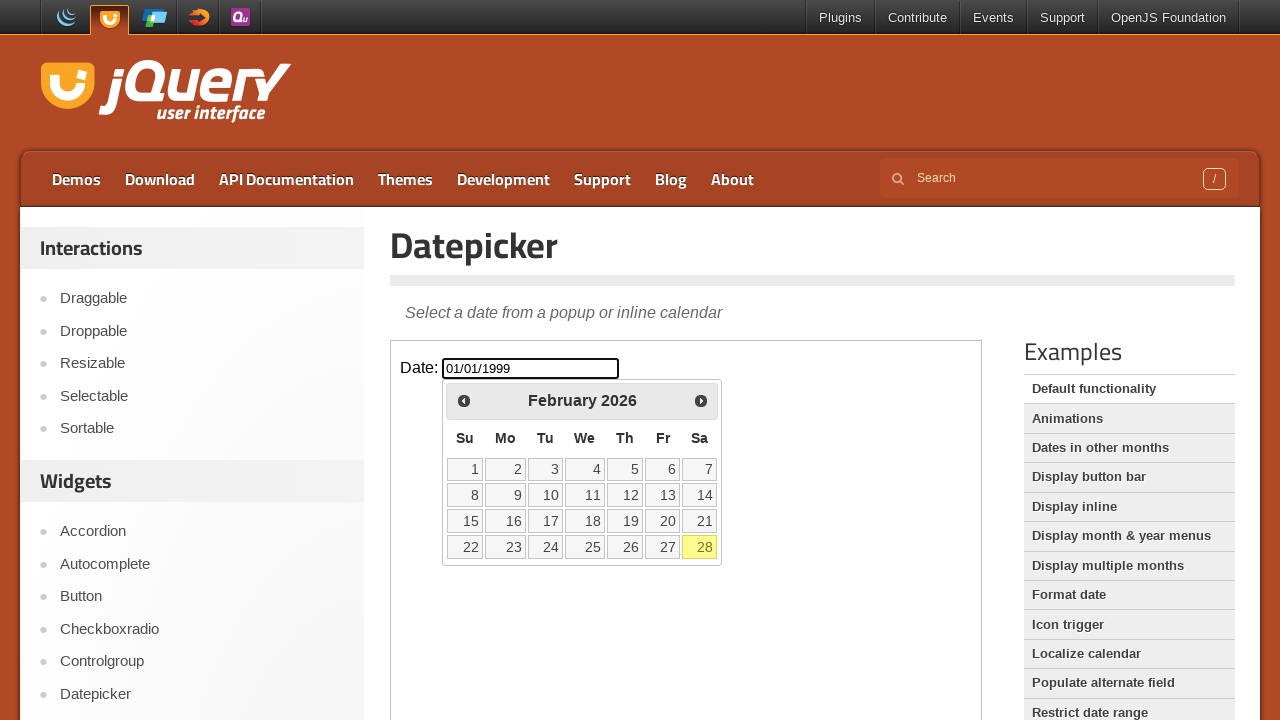